Navigates to a test inputs page and retrieves the value attribute of the email input element

Starting URL: https://www.selenium.dev/selenium/web/inputs.html

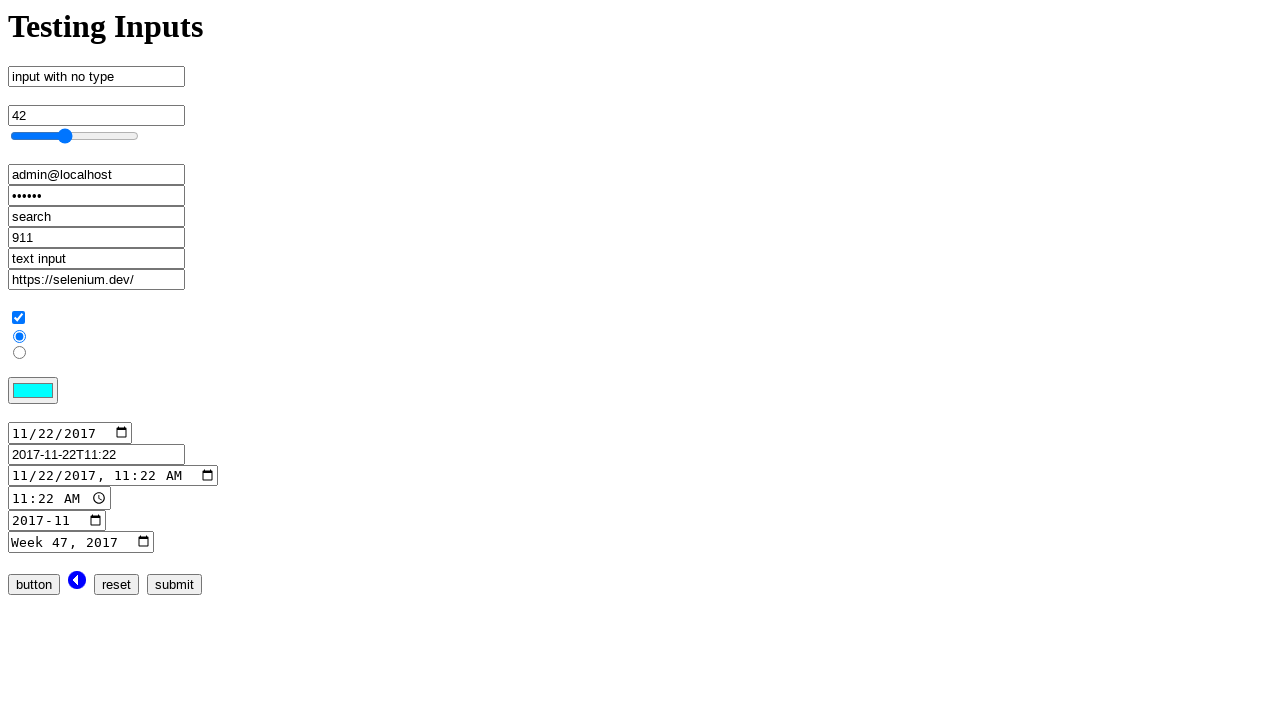

Navigated to test inputs page
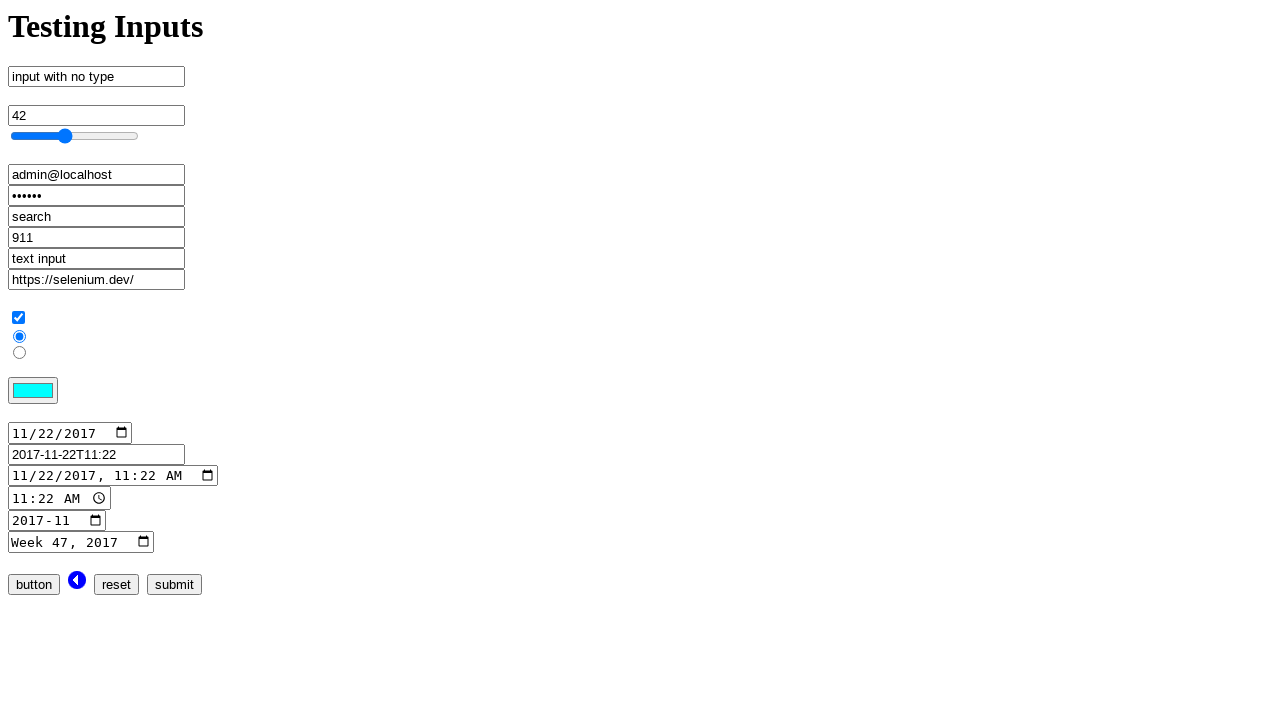

Located email input element
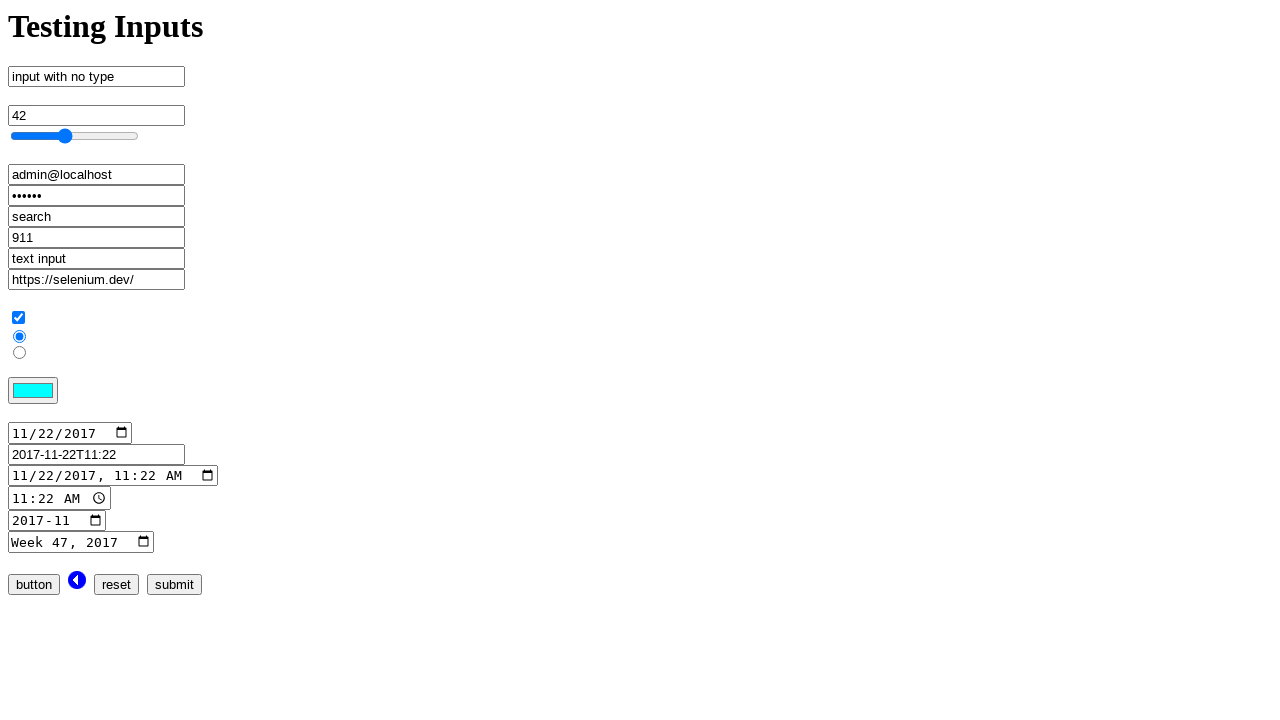

Email input element became visible
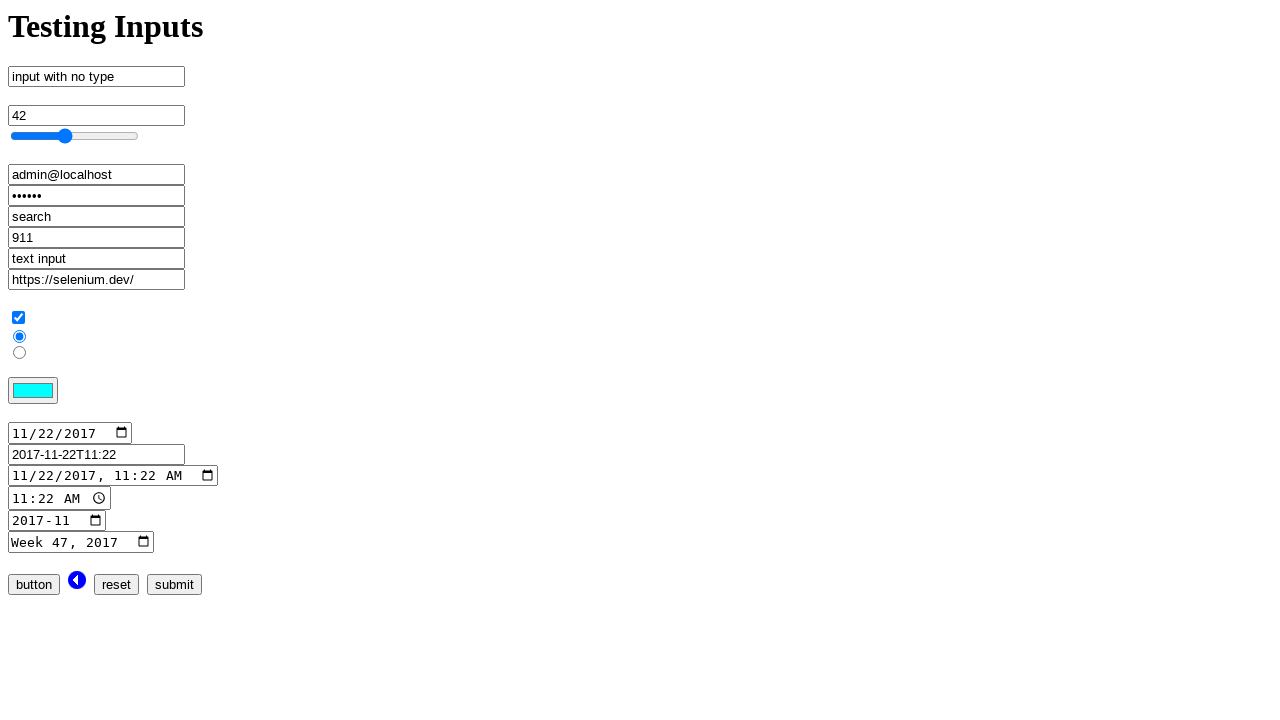

Retrieved value attribute from email input: 'admin@localhost'
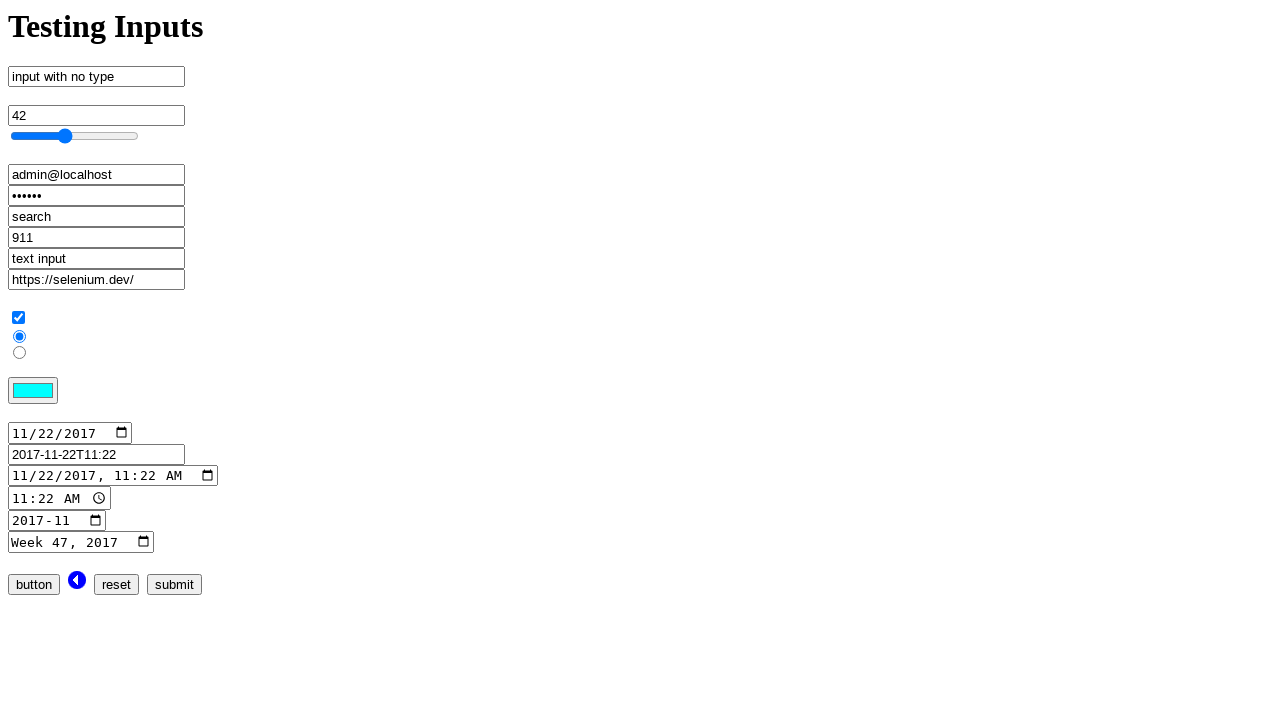

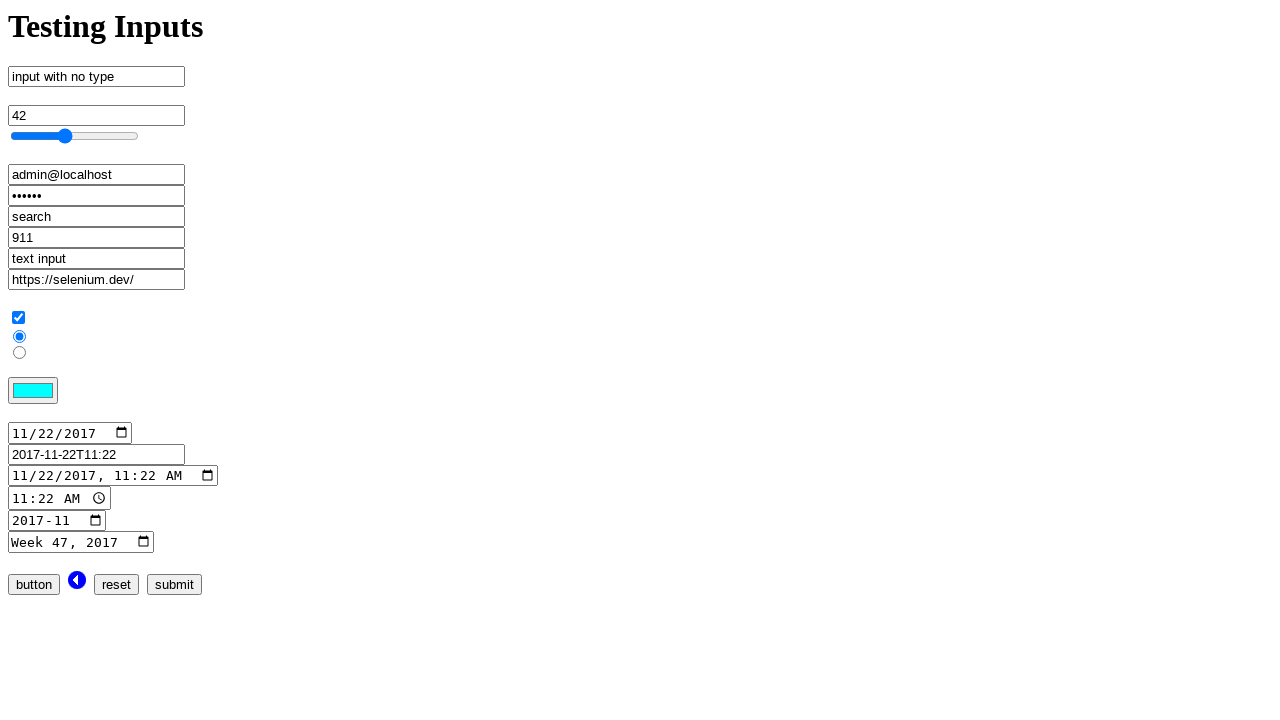